Tests drag-and-drop sortable functionality on jQuery UI demo by reordering list items - dragging Item 3 to Item 1's position, Item 2 to Item 4's position, and Item 6 to Item 5's position.

Starting URL: https://jqueryui.com/sortable/

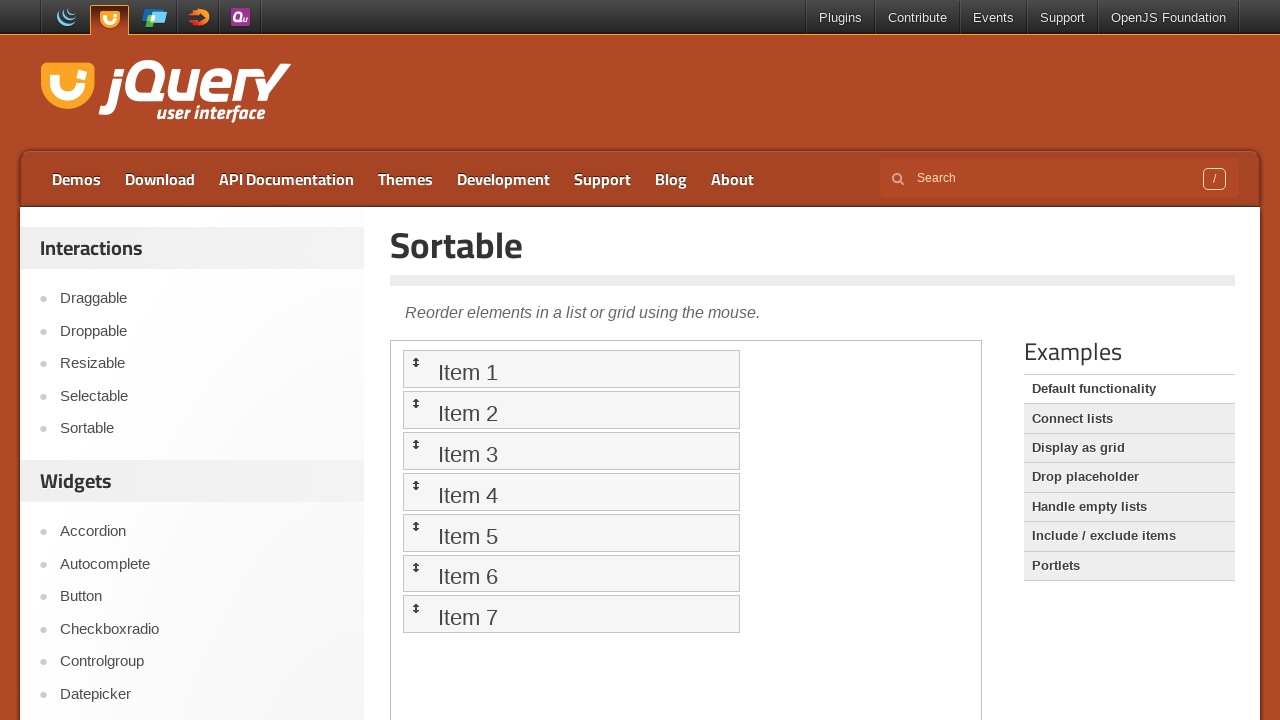

Located the demo iframe
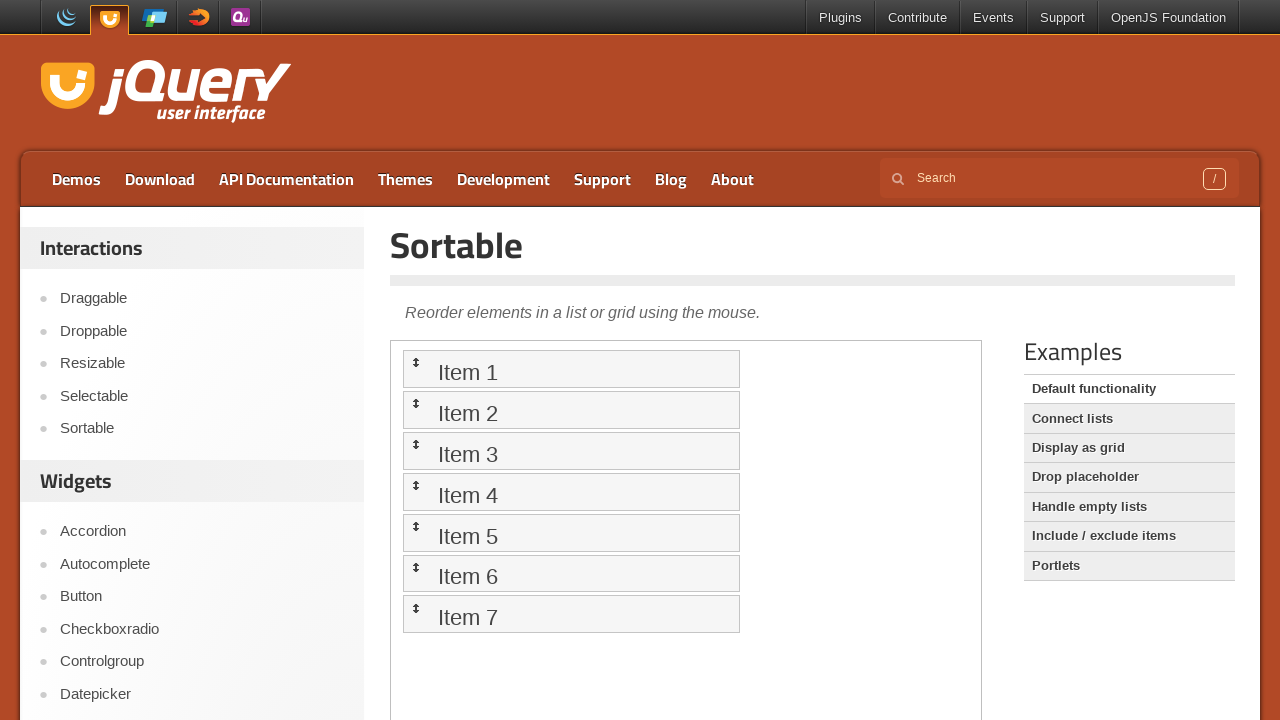

Sortable list loaded and Item 1 is visible
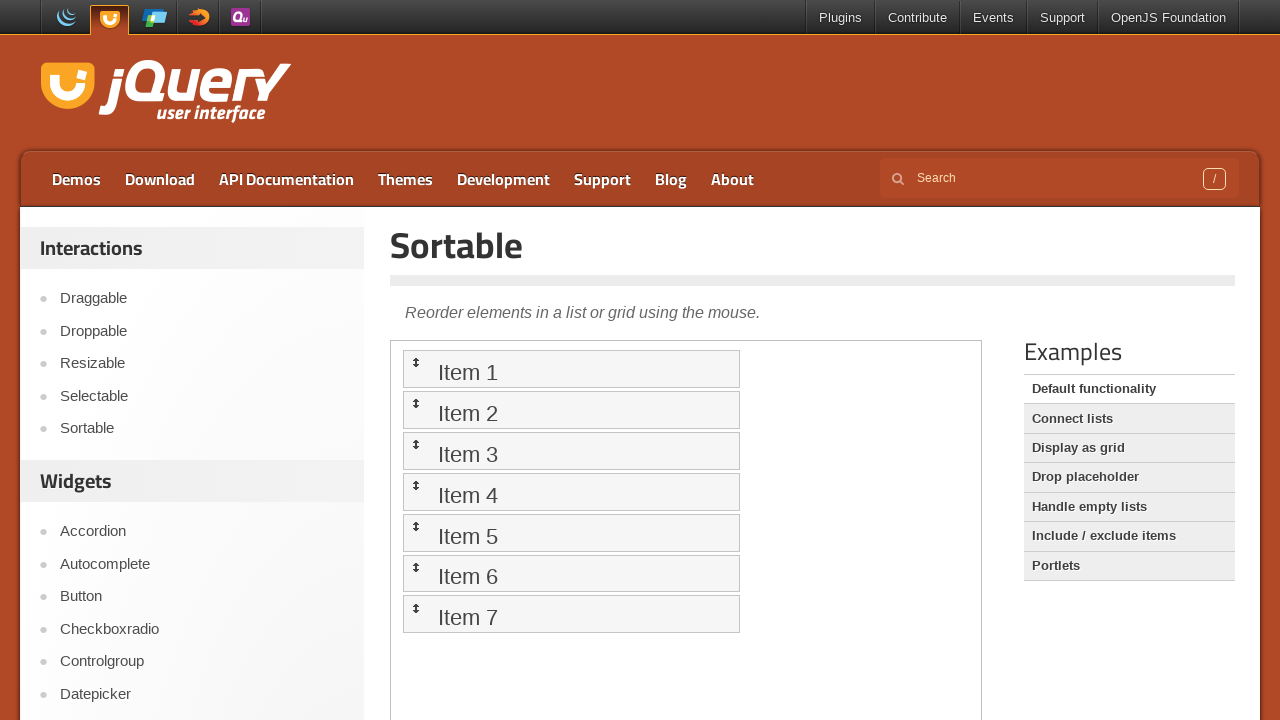

Located Item 1 element
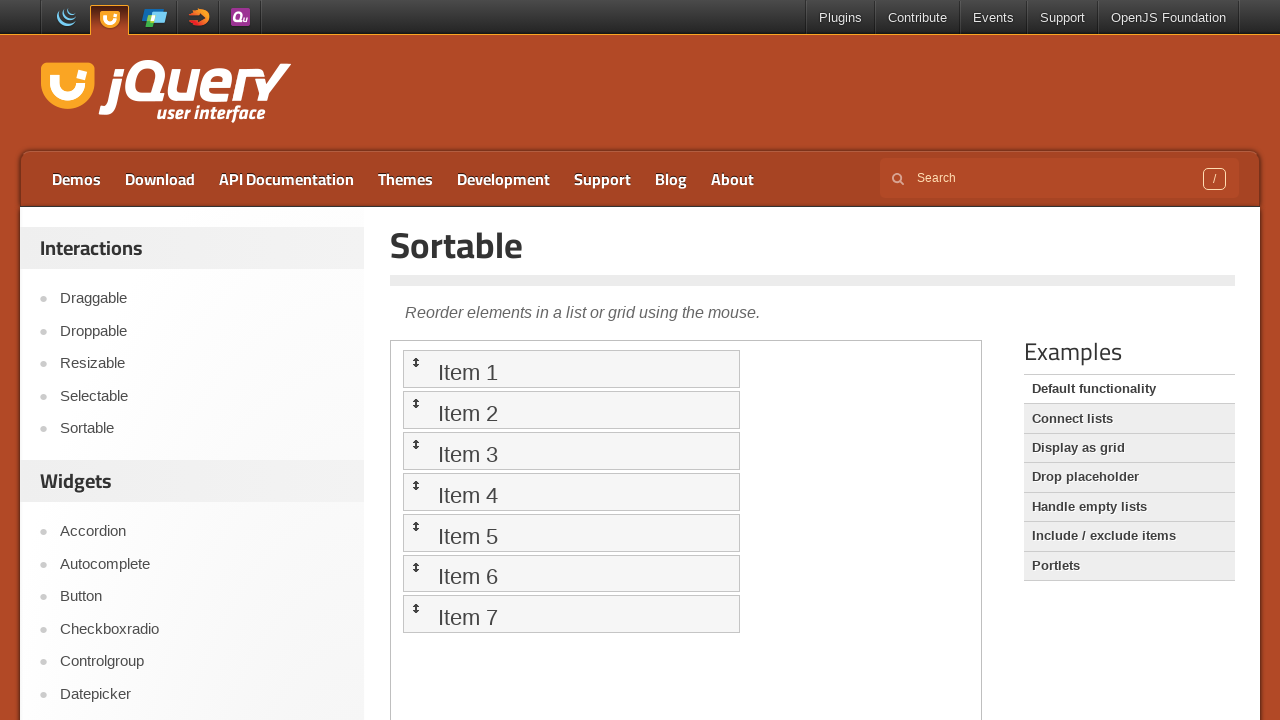

Located Item 2 element
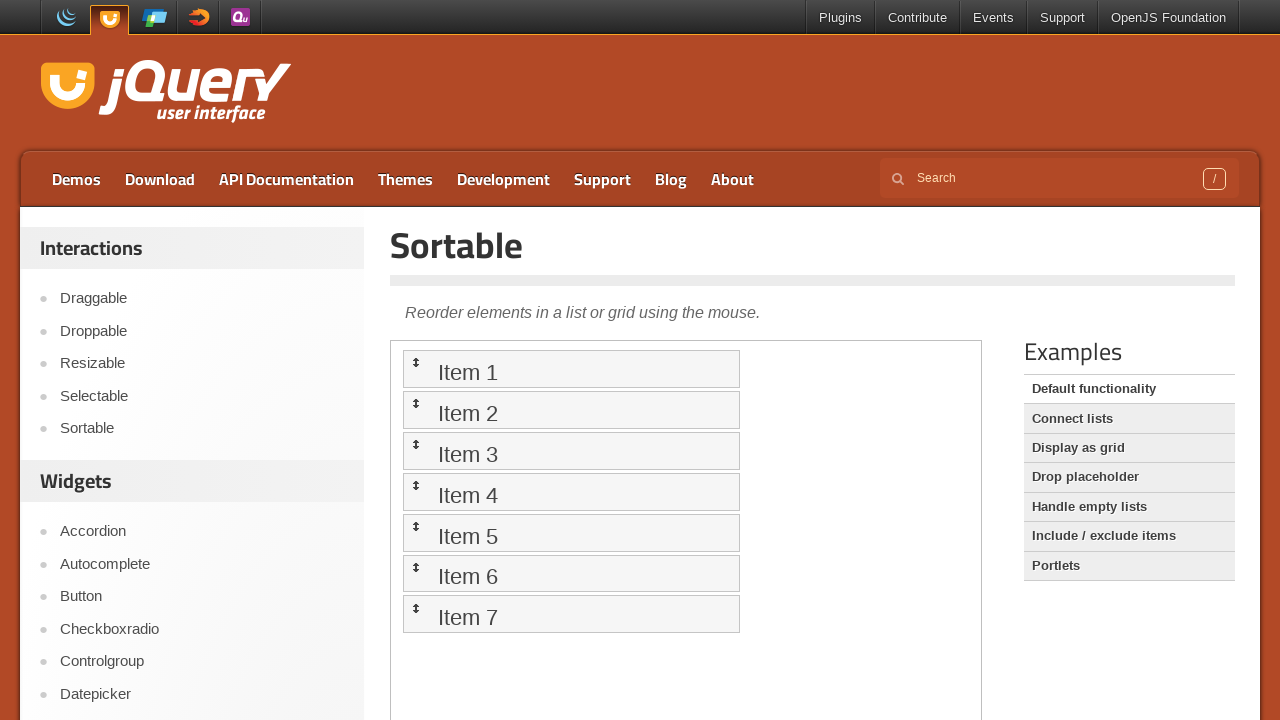

Located Item 3 element
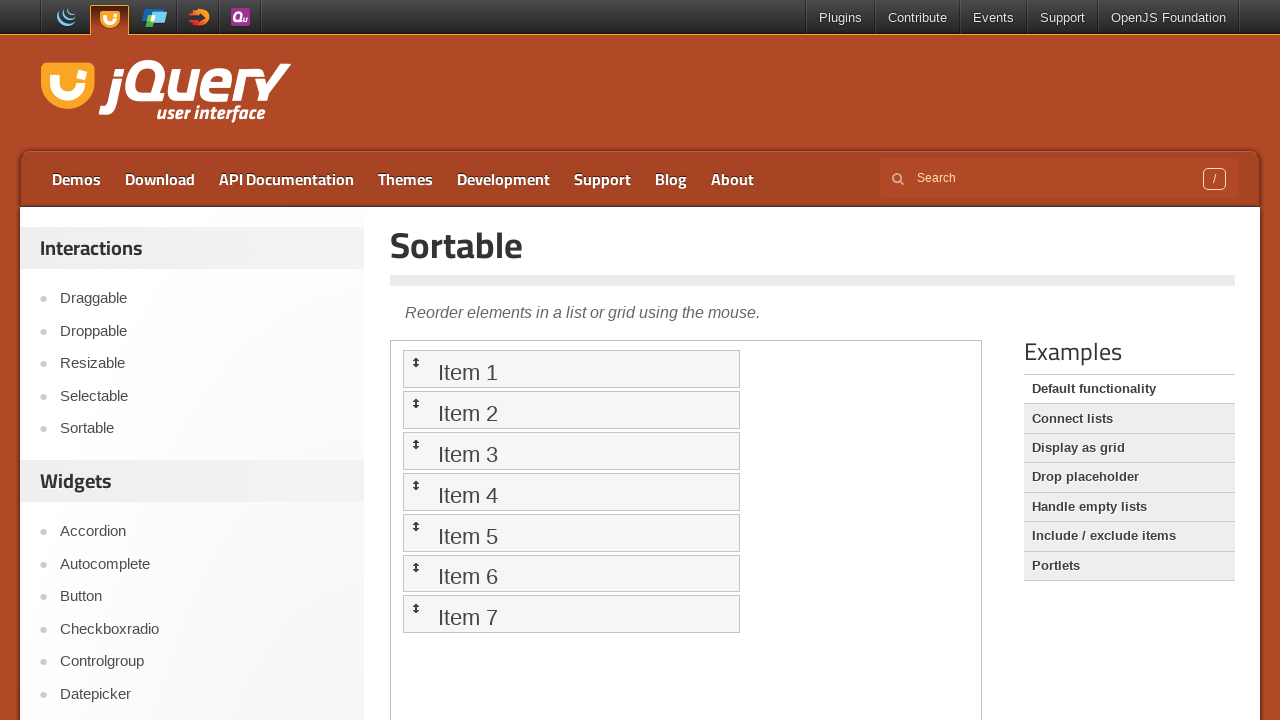

Located Item 4 element
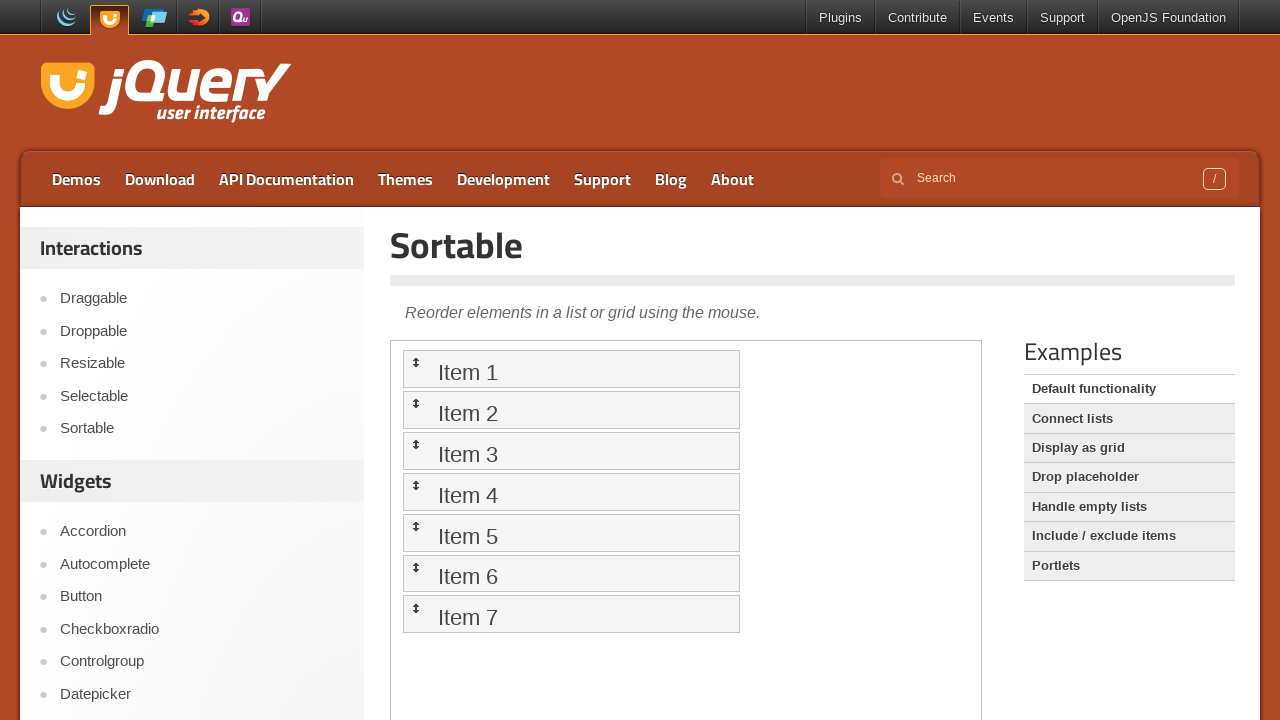

Located Item 5 element
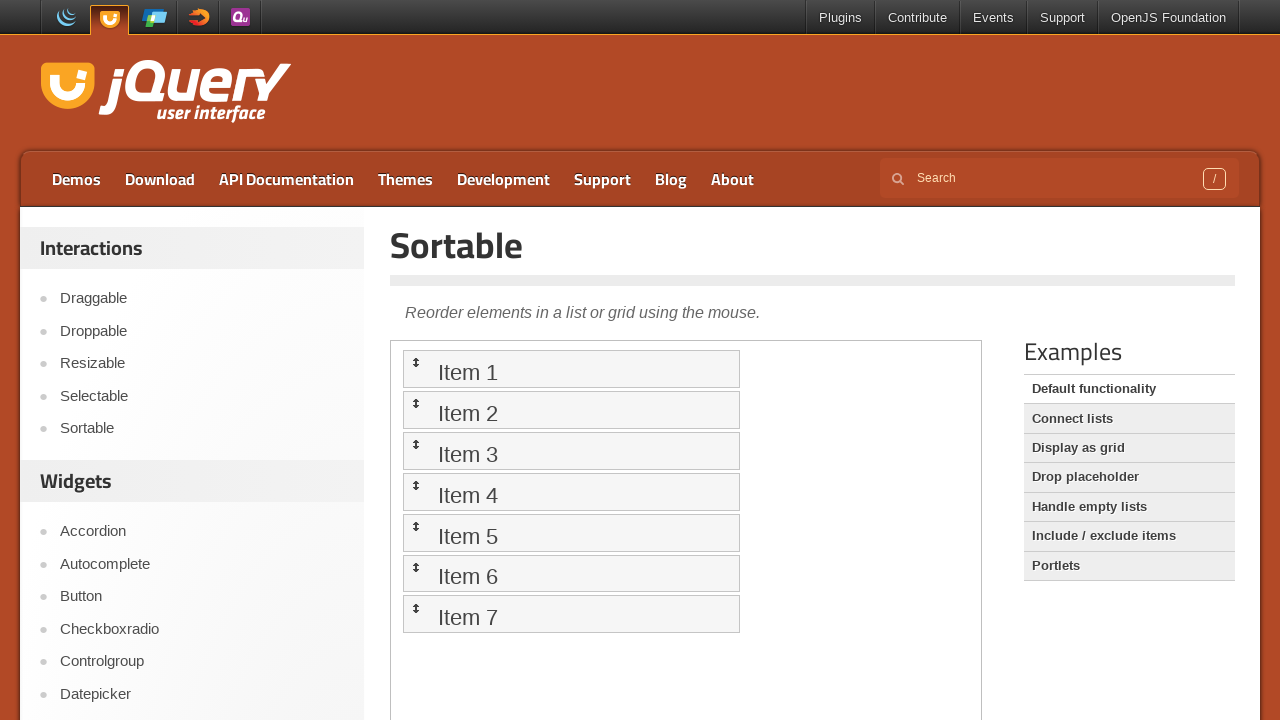

Located Item 6 element
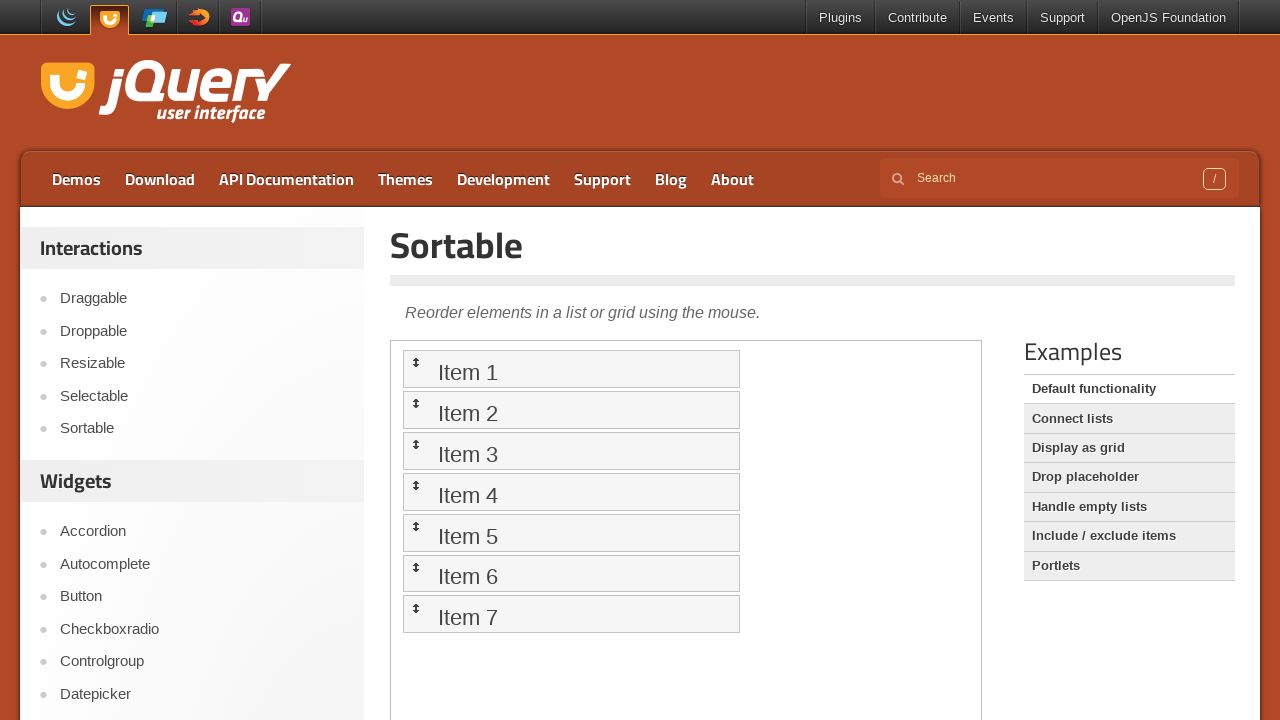

Dragged Item 3 to Item 1's position at (571, 369)
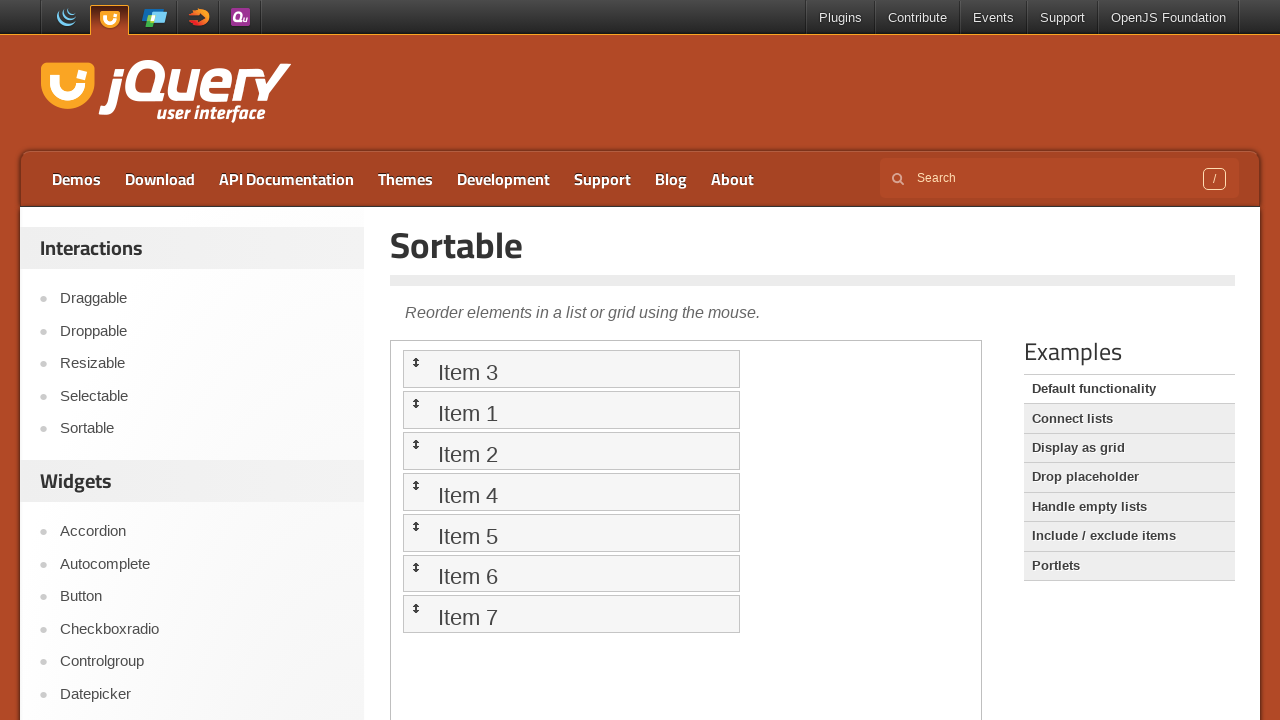

Dragged Item 2 to Item 4's position at (571, 492)
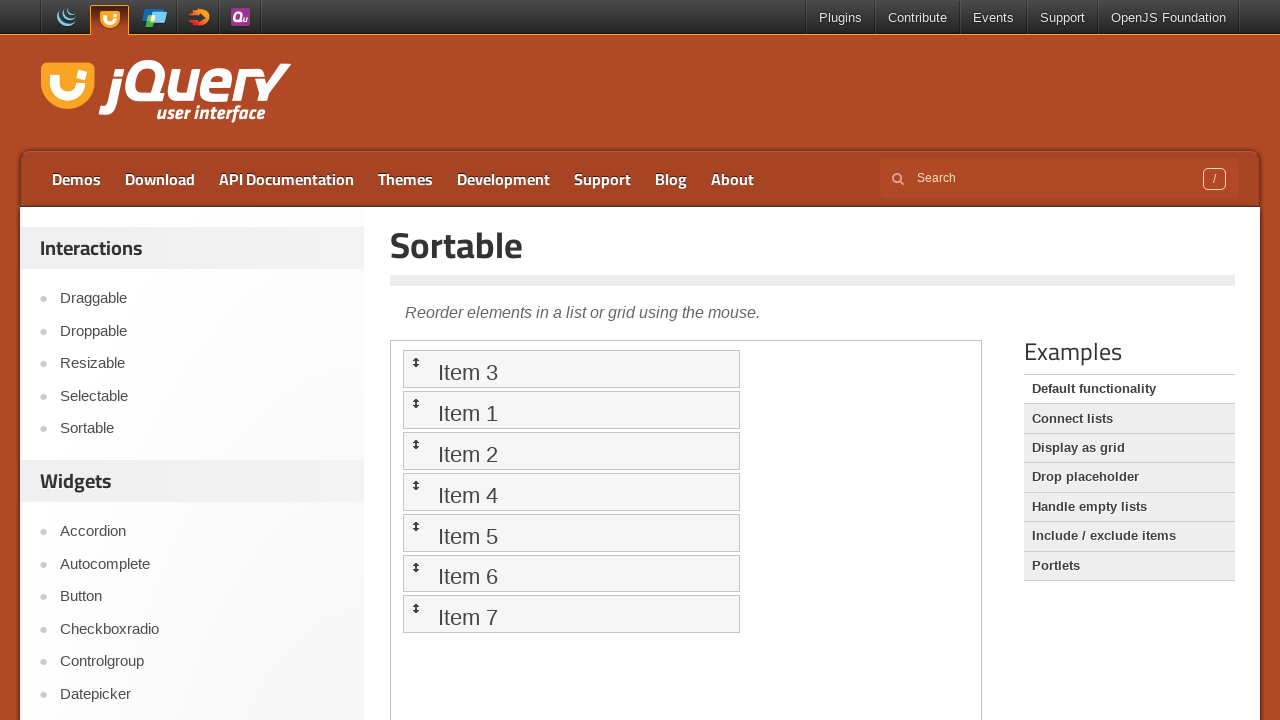

Dragged Item 6 to Item 5's position at (571, 532)
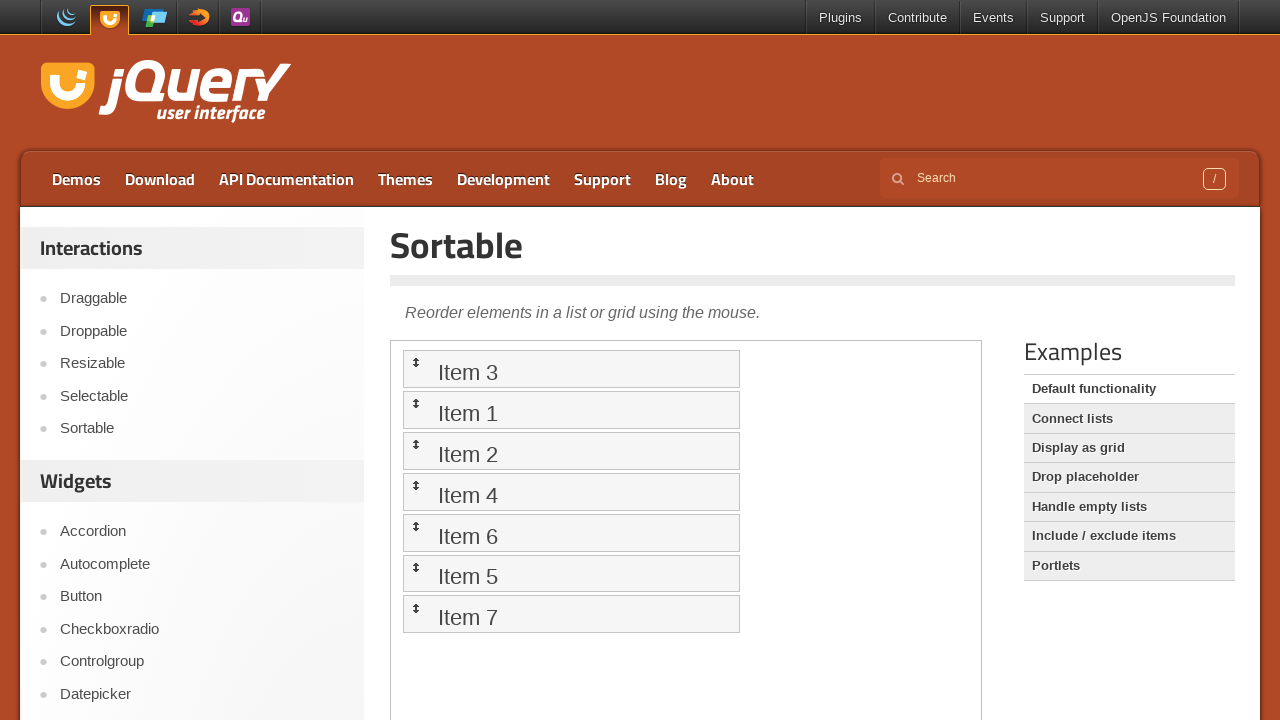

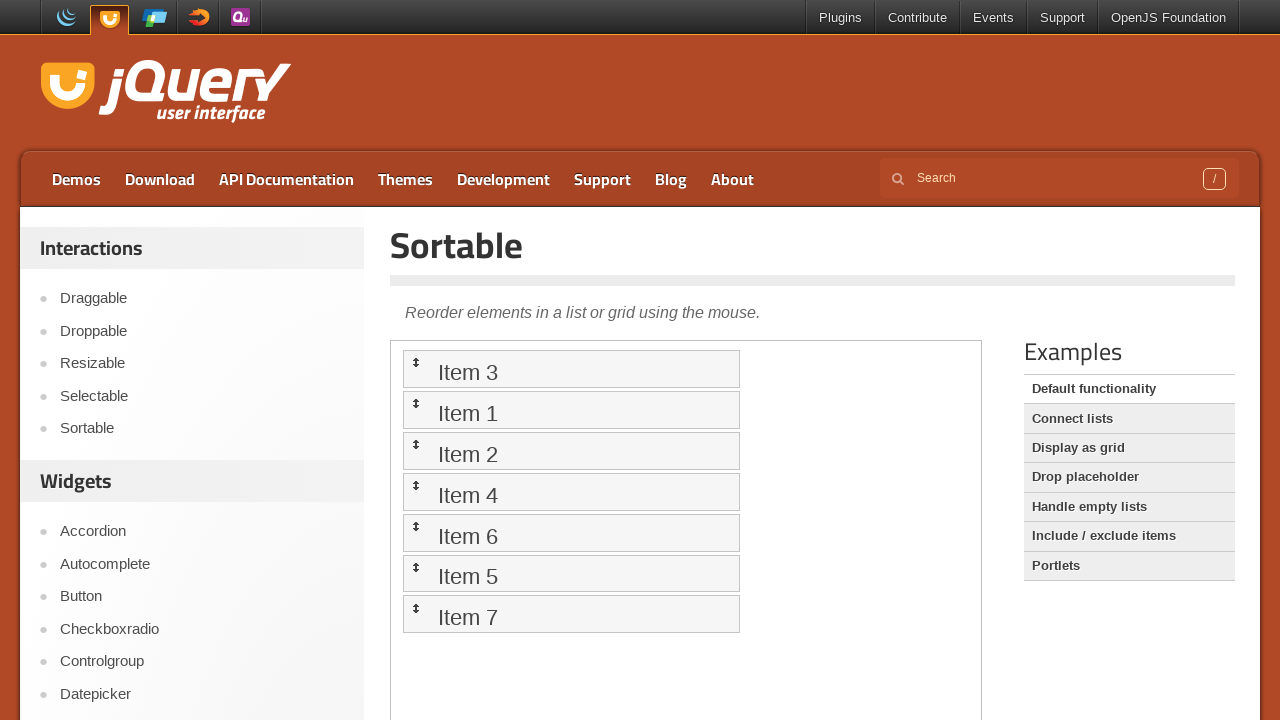